Tests that todo data persists after page reload

Starting URL: https://demo.playwright.dev/todomvc

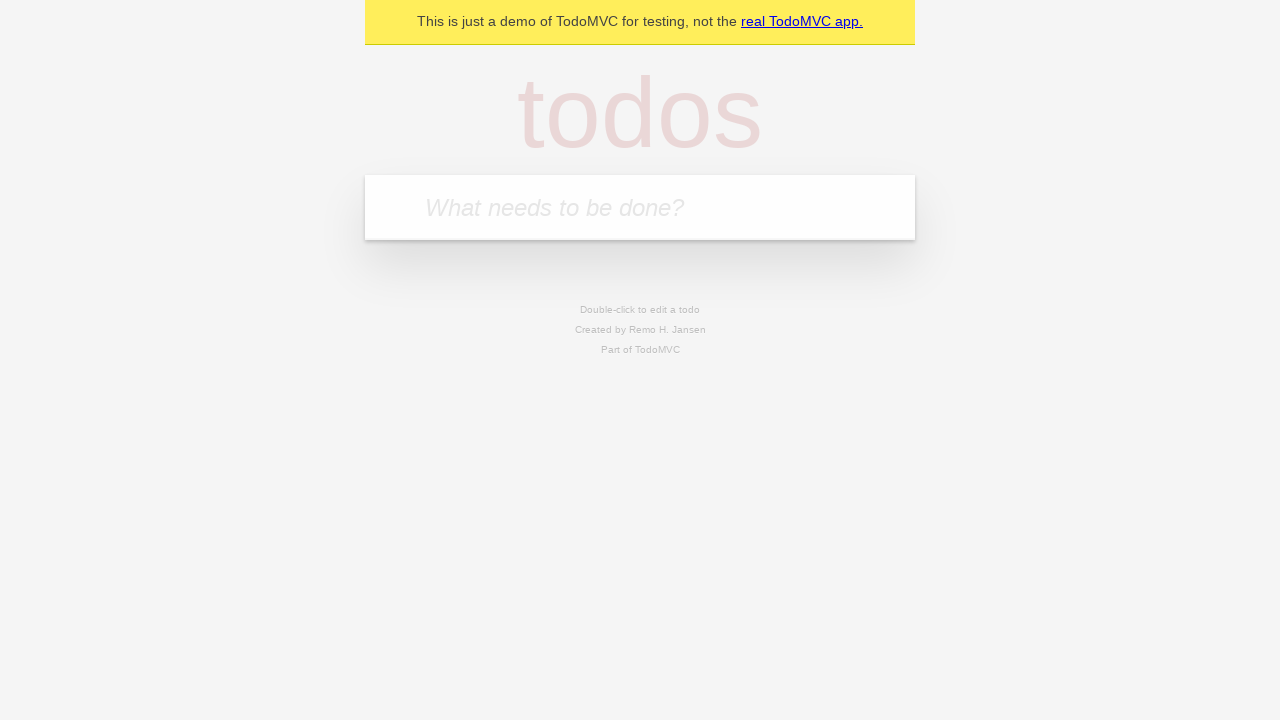

Filled todo input with 'buy some cheese' on internal:attr=[placeholder="What needs to be done?"i]
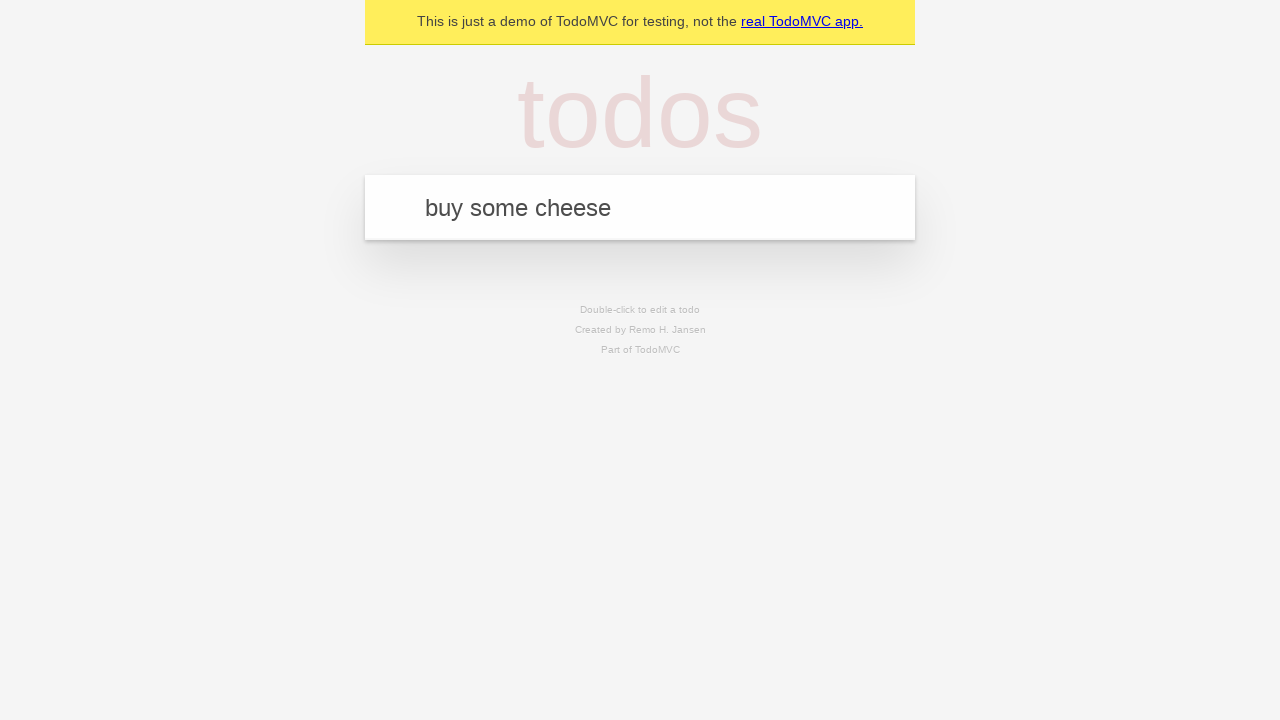

Pressed Enter to add first todo on internal:attr=[placeholder="What needs to be done?"i]
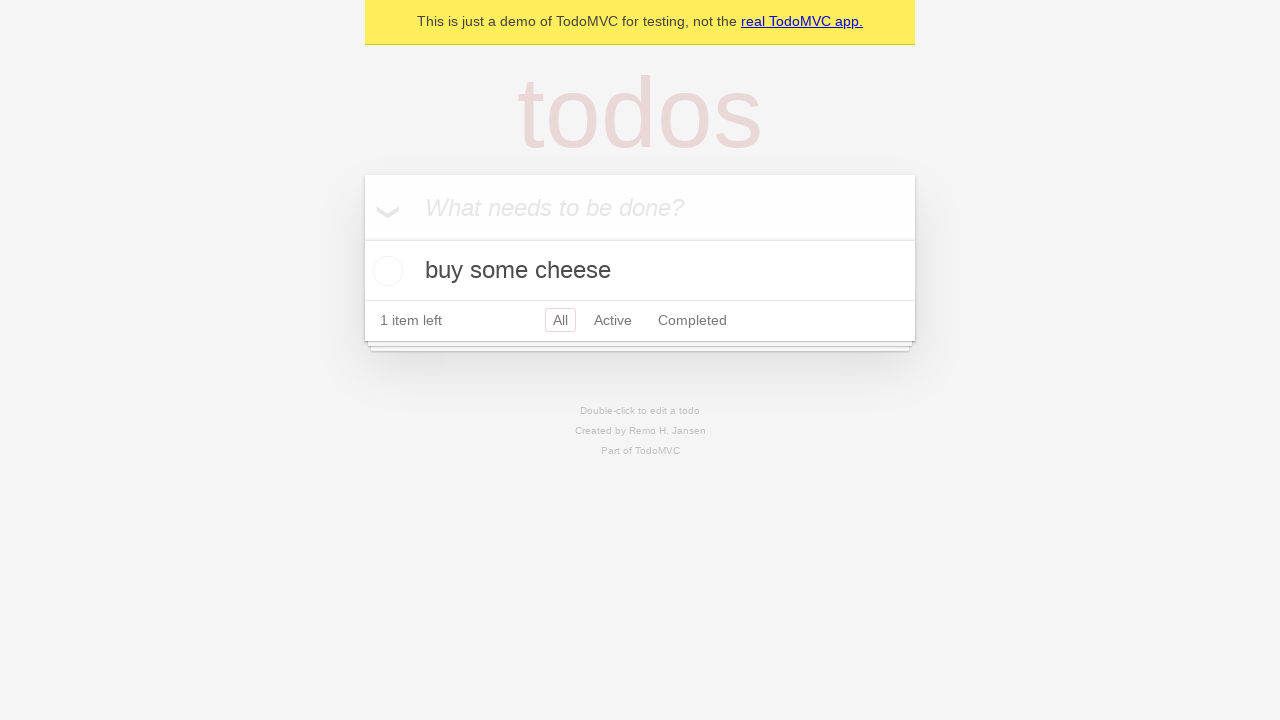

Filled todo input with 'feed the cat' on internal:attr=[placeholder="What needs to be done?"i]
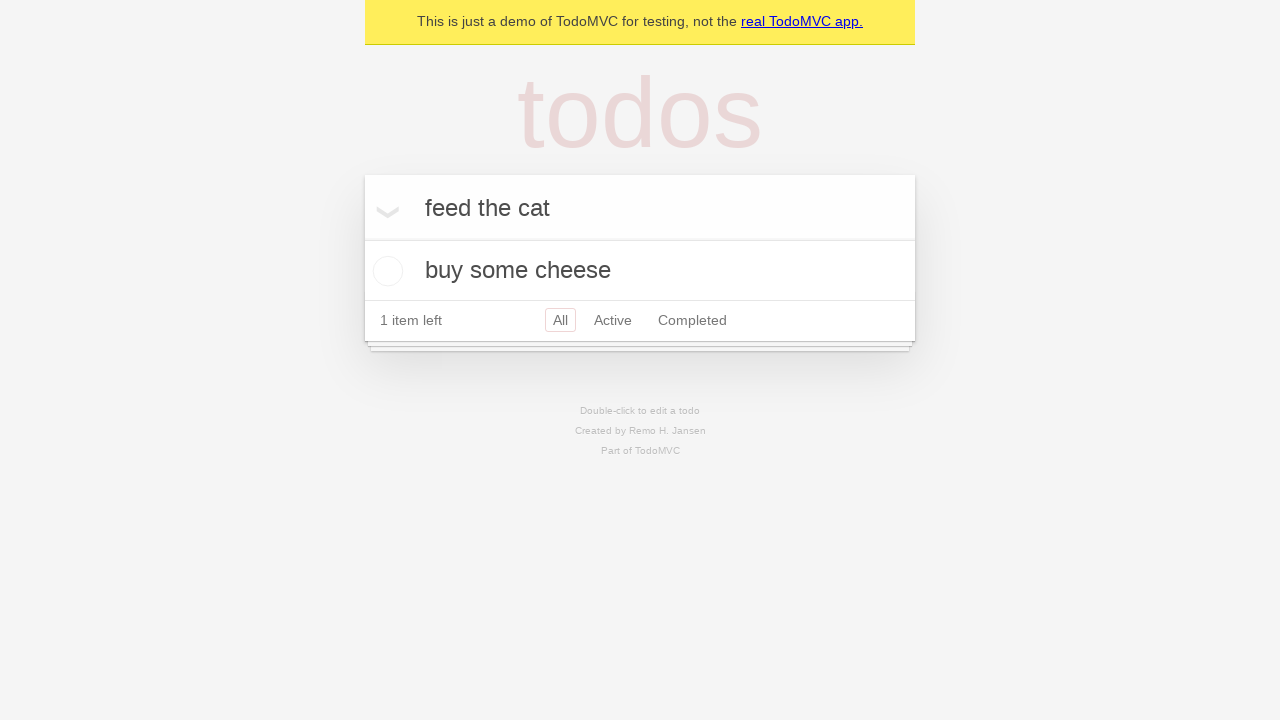

Pressed Enter to add second todo on internal:attr=[placeholder="What needs to be done?"i]
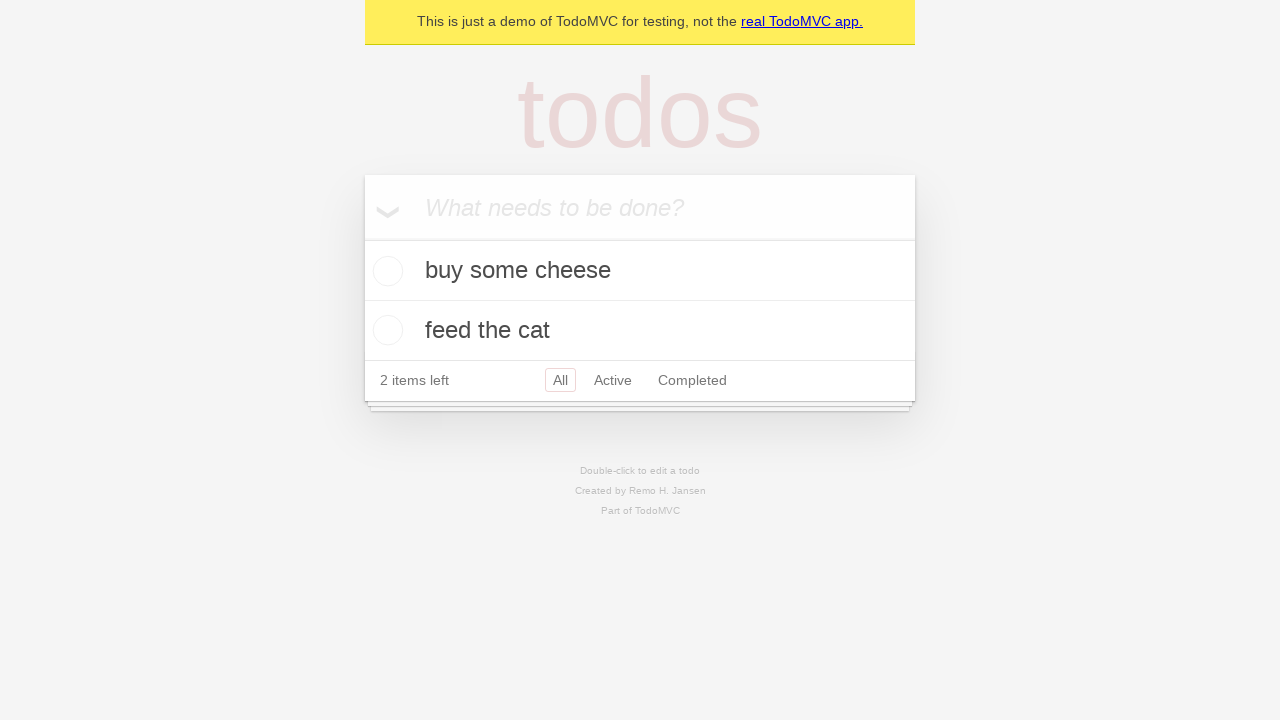

Checked the first todo item at (385, 271) on [data-testid='todo-item'] >> nth=0 >> internal:role=checkbox
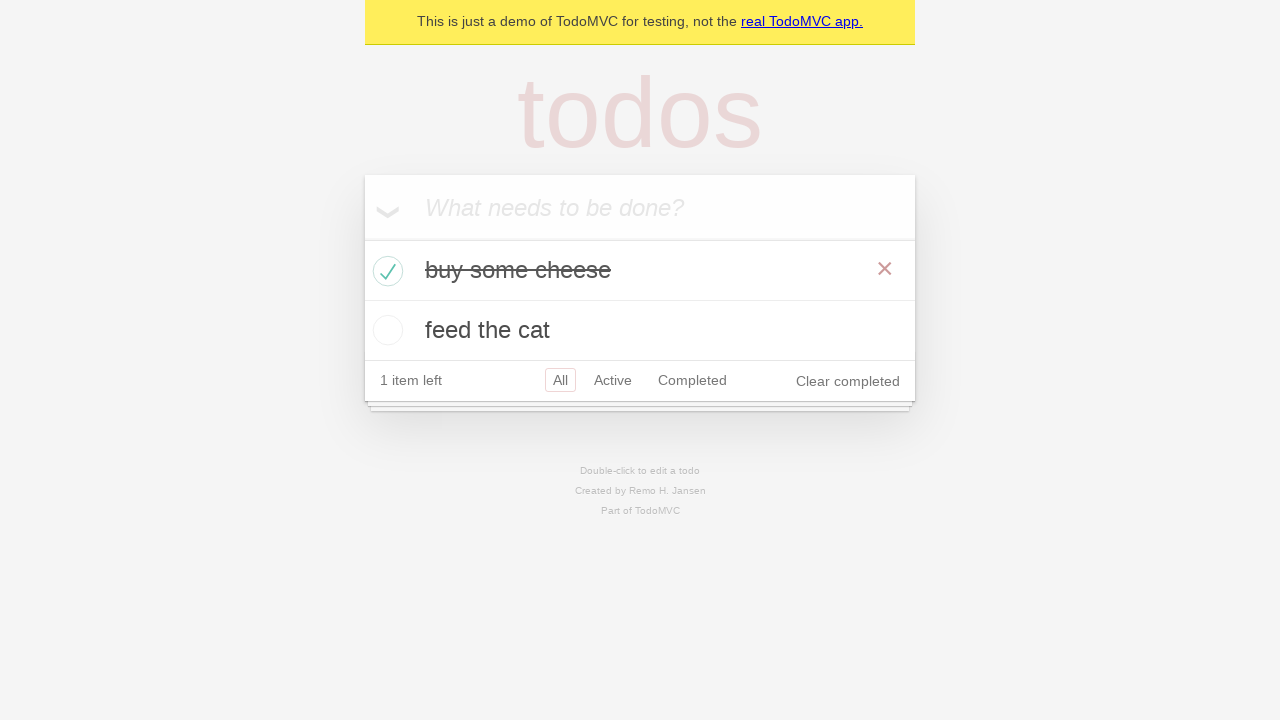

Reloaded the page to test data persistence
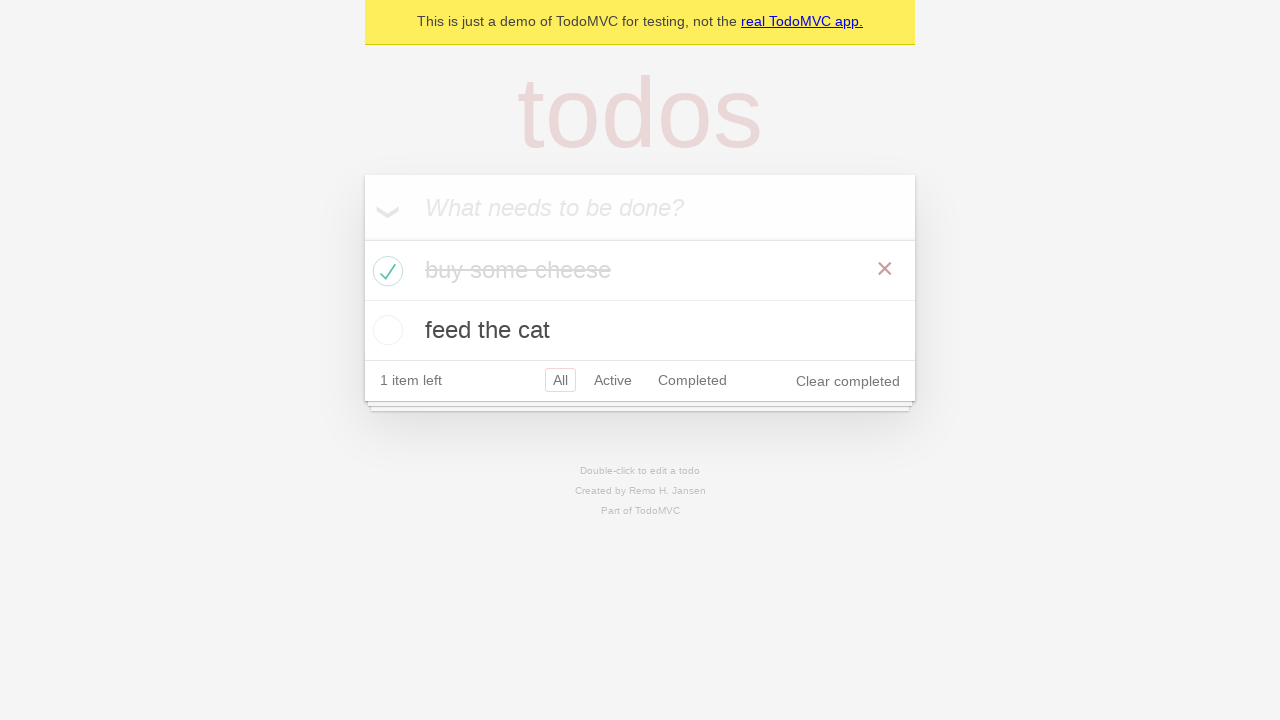

Todo items reappeared after page reload
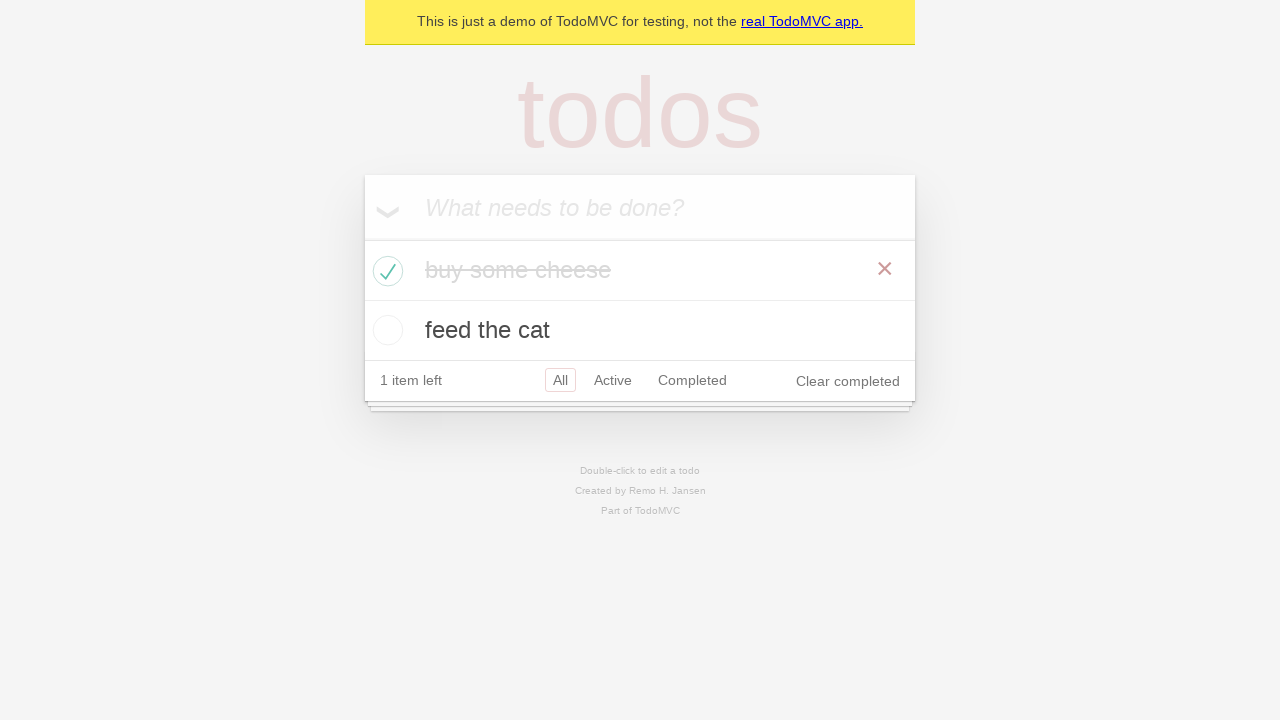

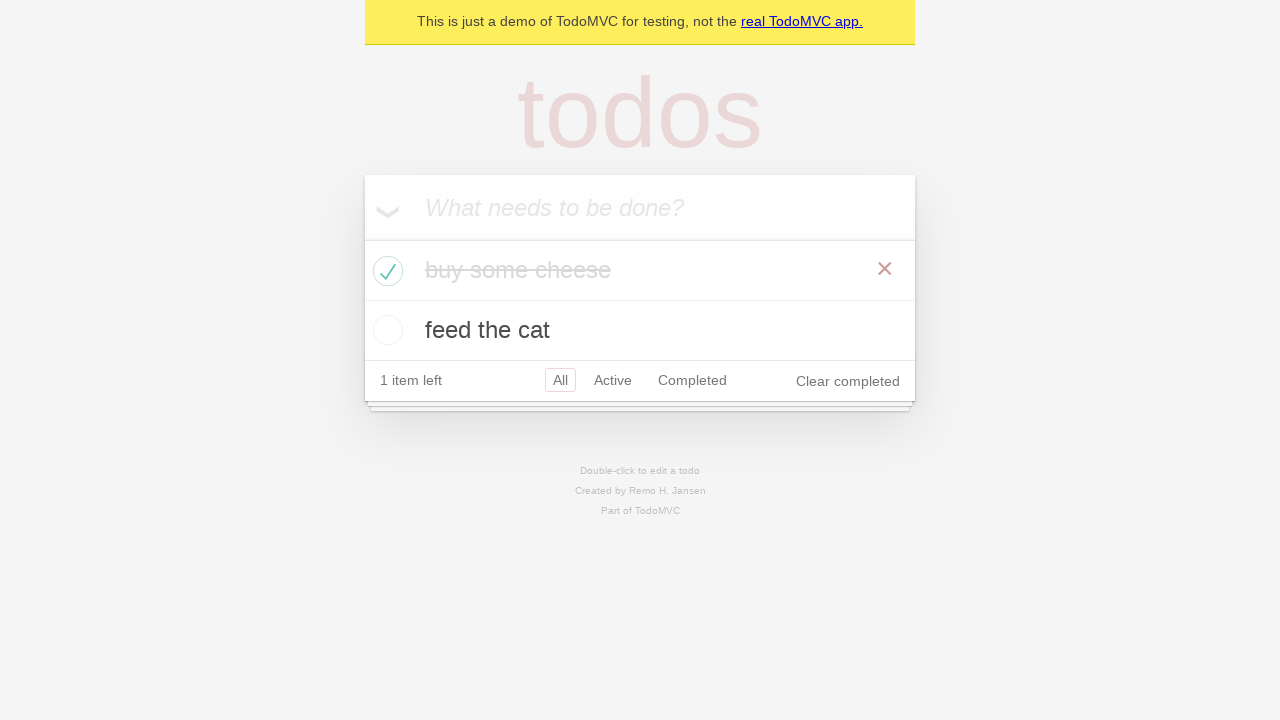